Tests the product filtering functionality on demoblaze.com by clicking the Phones category and verifying that the first product displayed is a Samsung Galaxy S6 with correct price and description.

Starting URL: https://demoblaze.com/

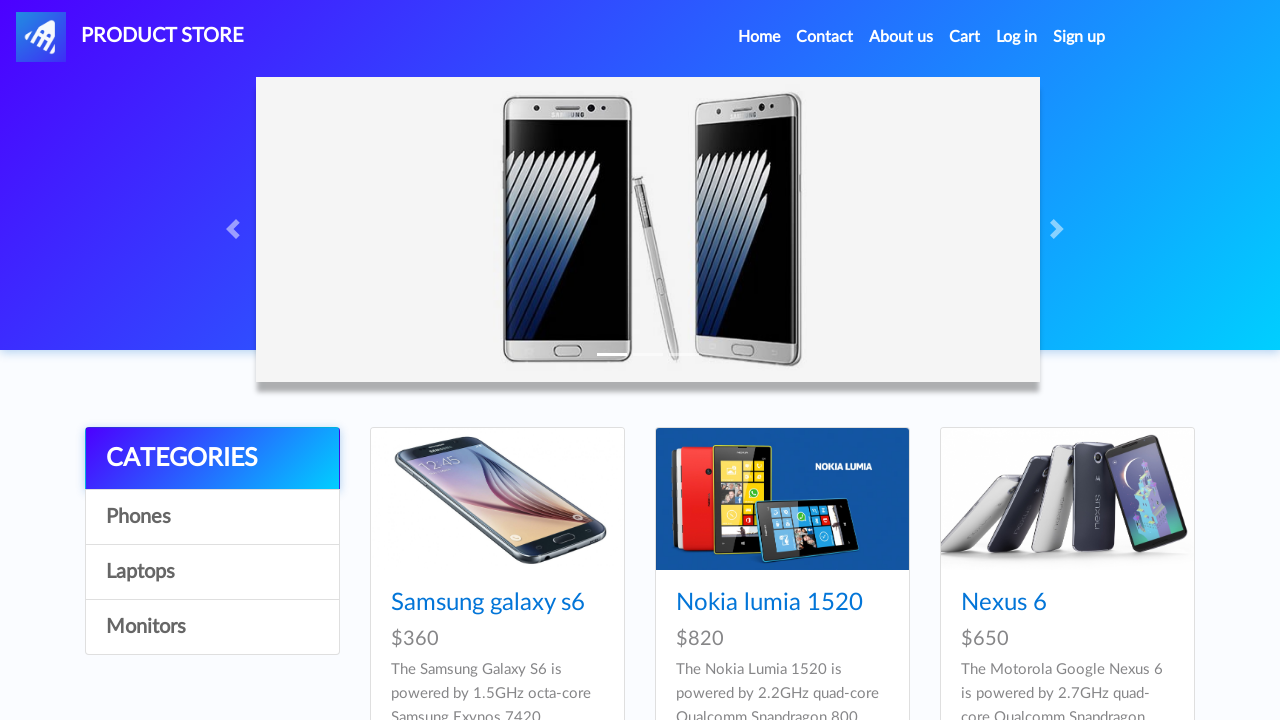

Waited for product list to load
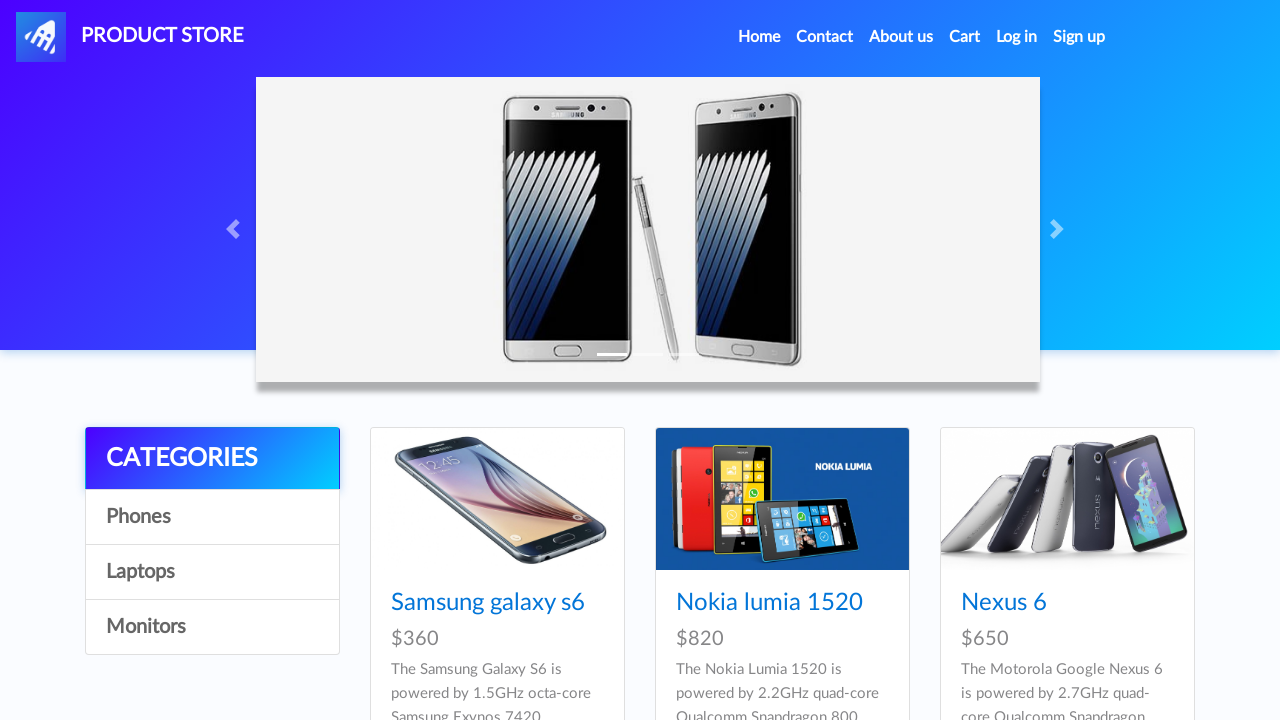

Verified that products are displayed on the page
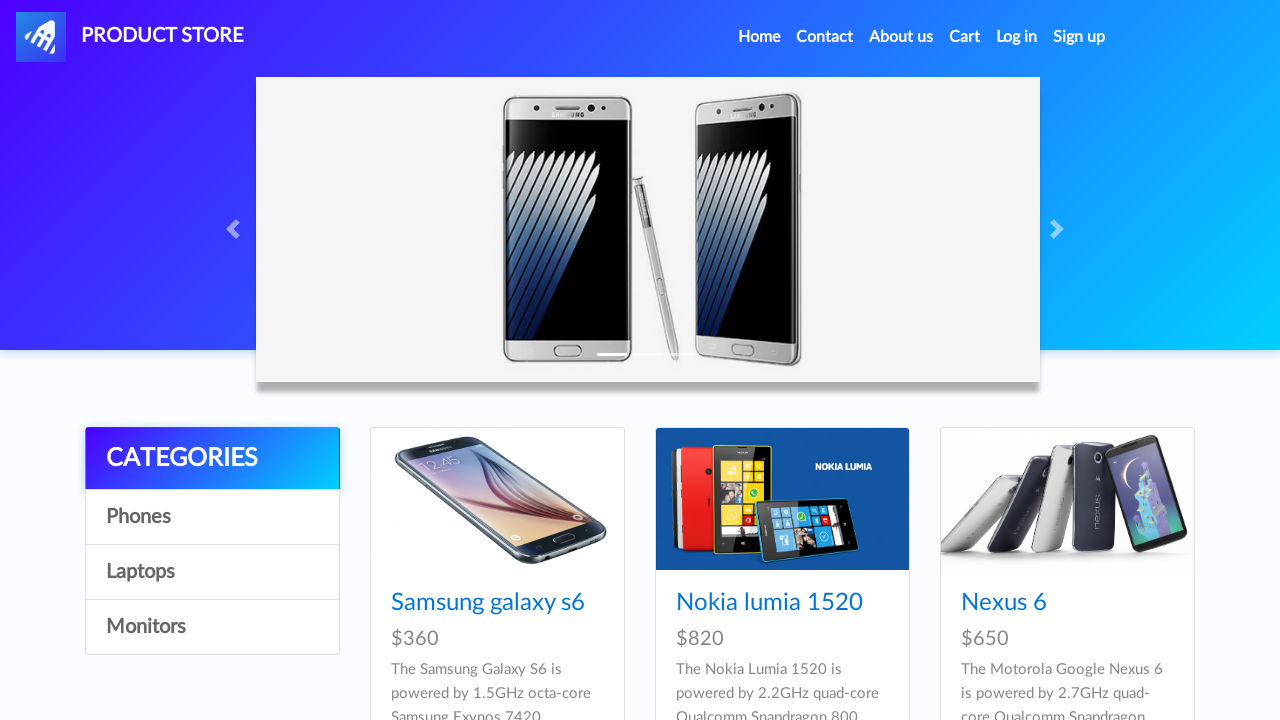

Clicked on 'Phones' category filter at (212, 517) on #itemc:has-text('Phones')
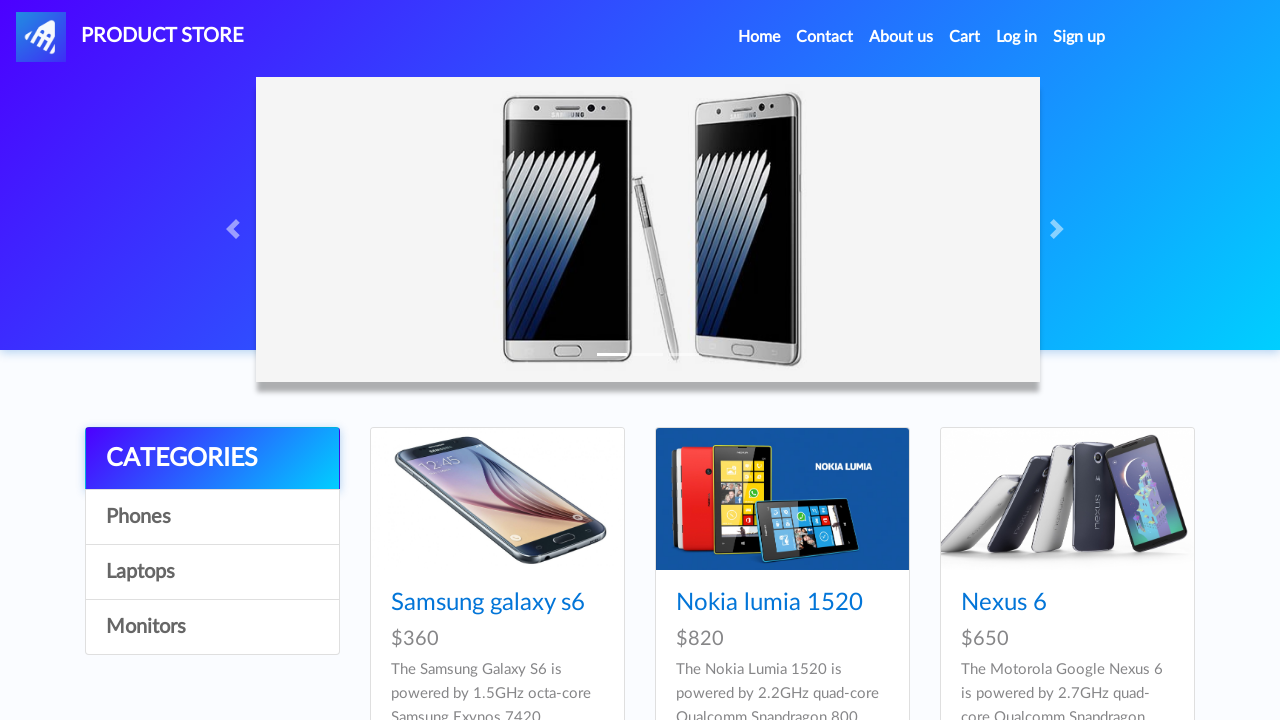

Waited 1000ms for AJAX filtering to complete
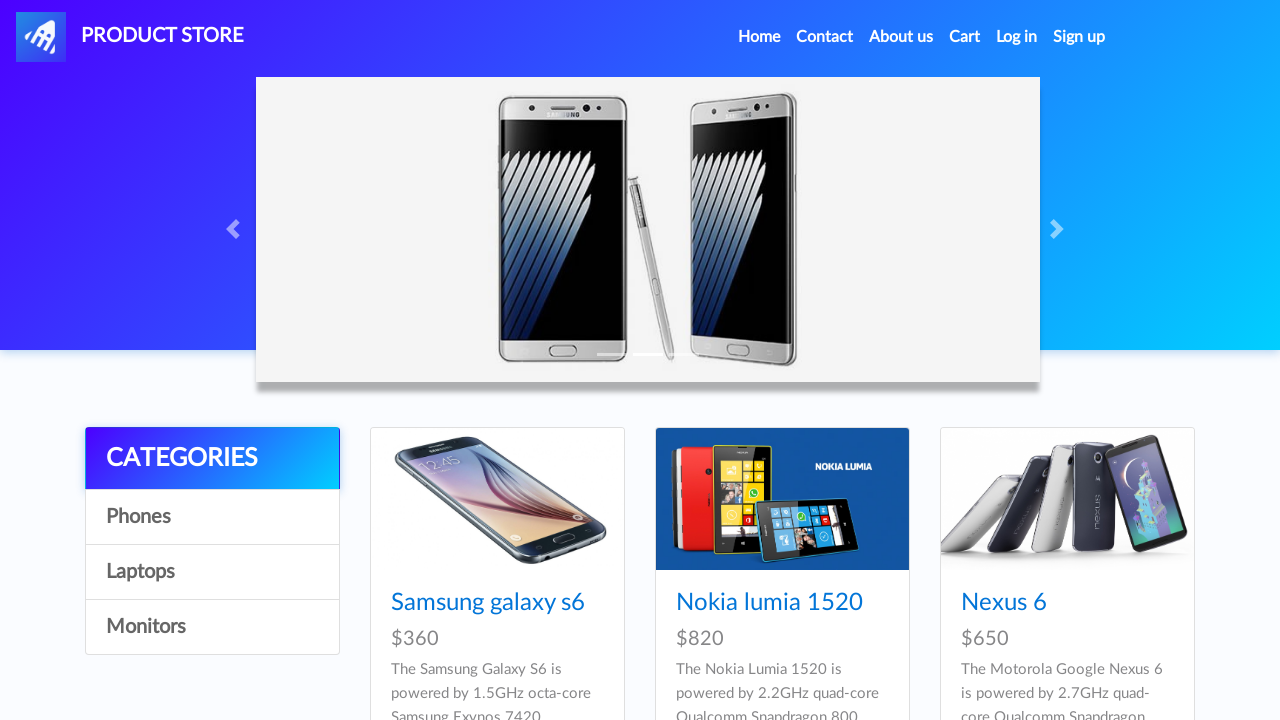

Verified filtered product list loaded
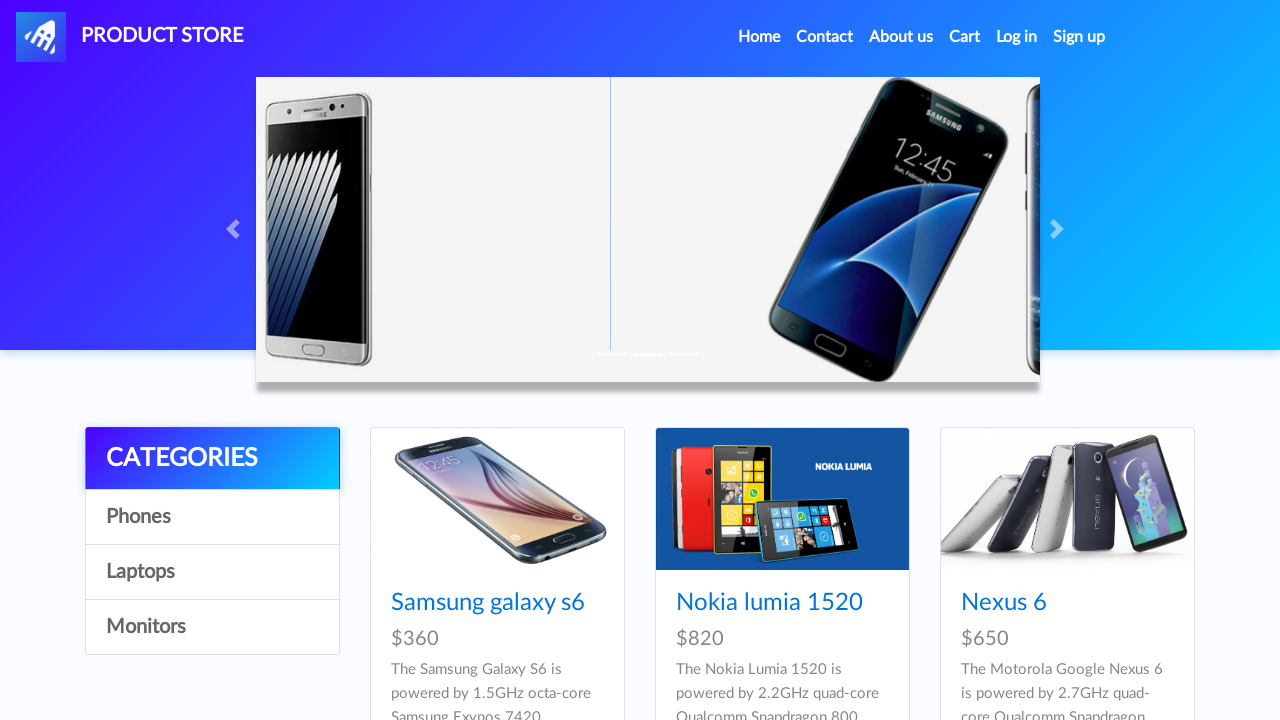

Clicked on the first product in the filtered list at (497, 499) on #tbodyid .card:first-child a
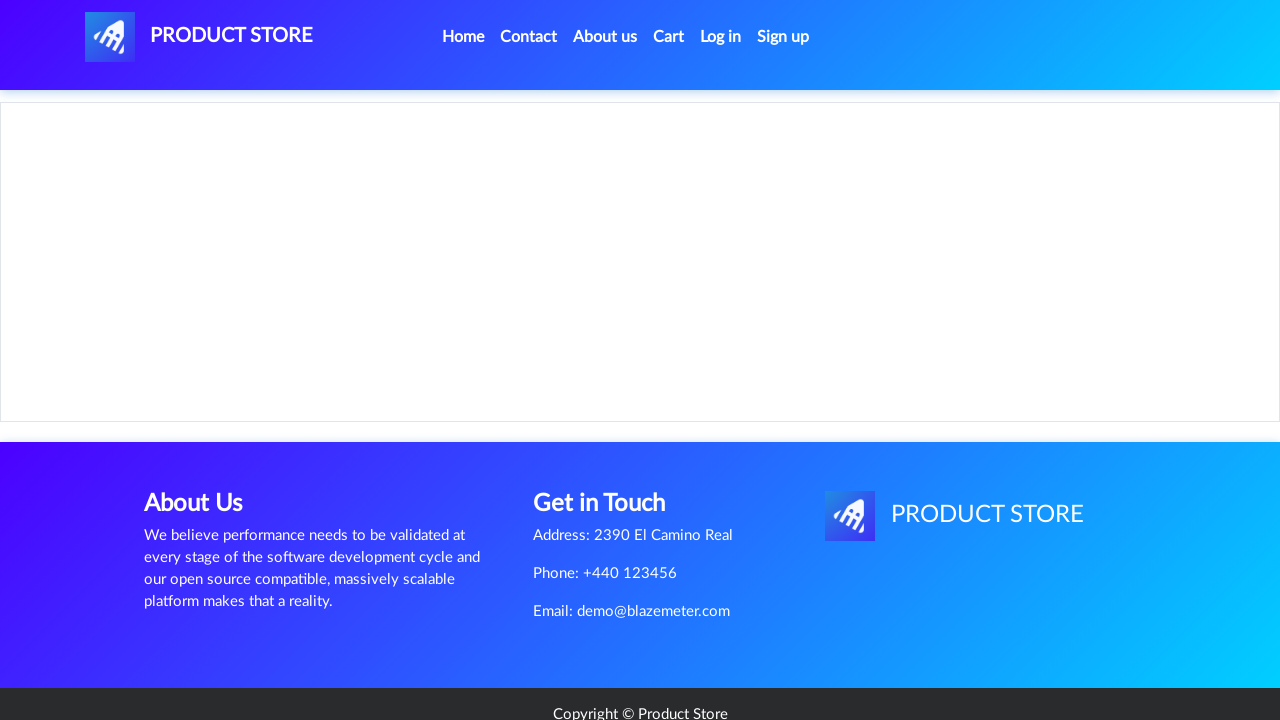

Waited for product detail page to load
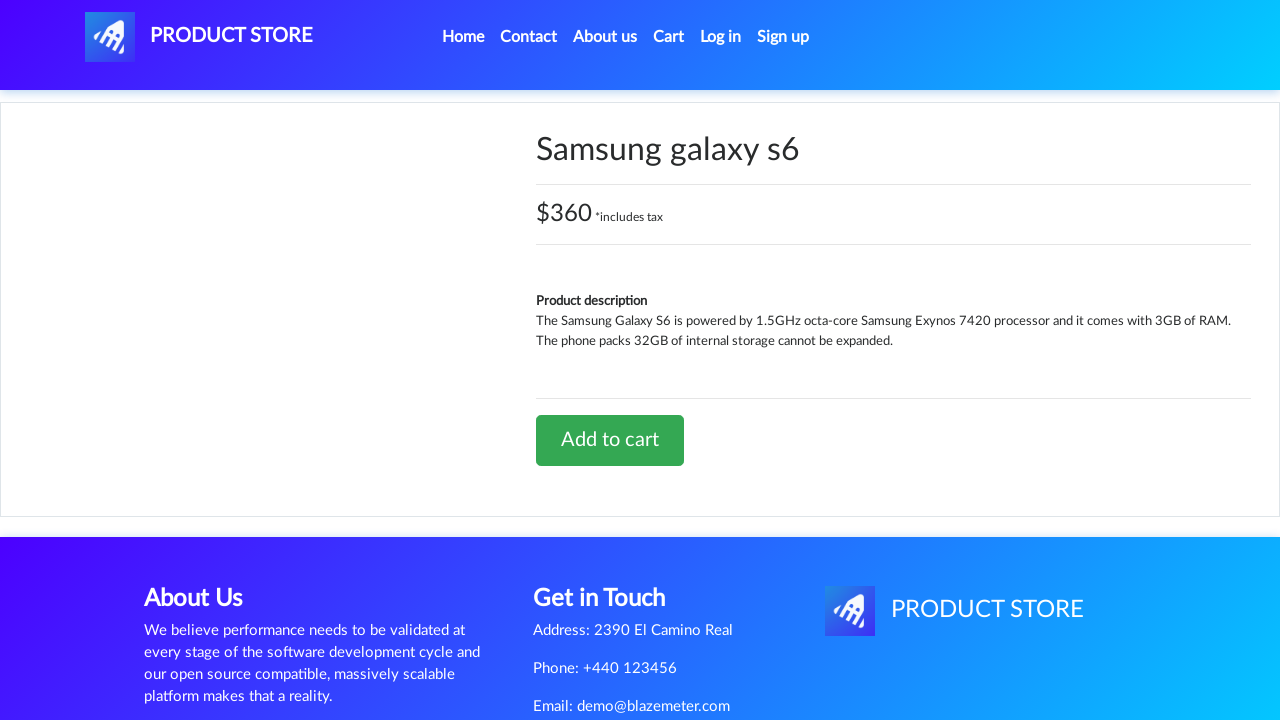

Verified product title is 'Samsung galaxy s6'
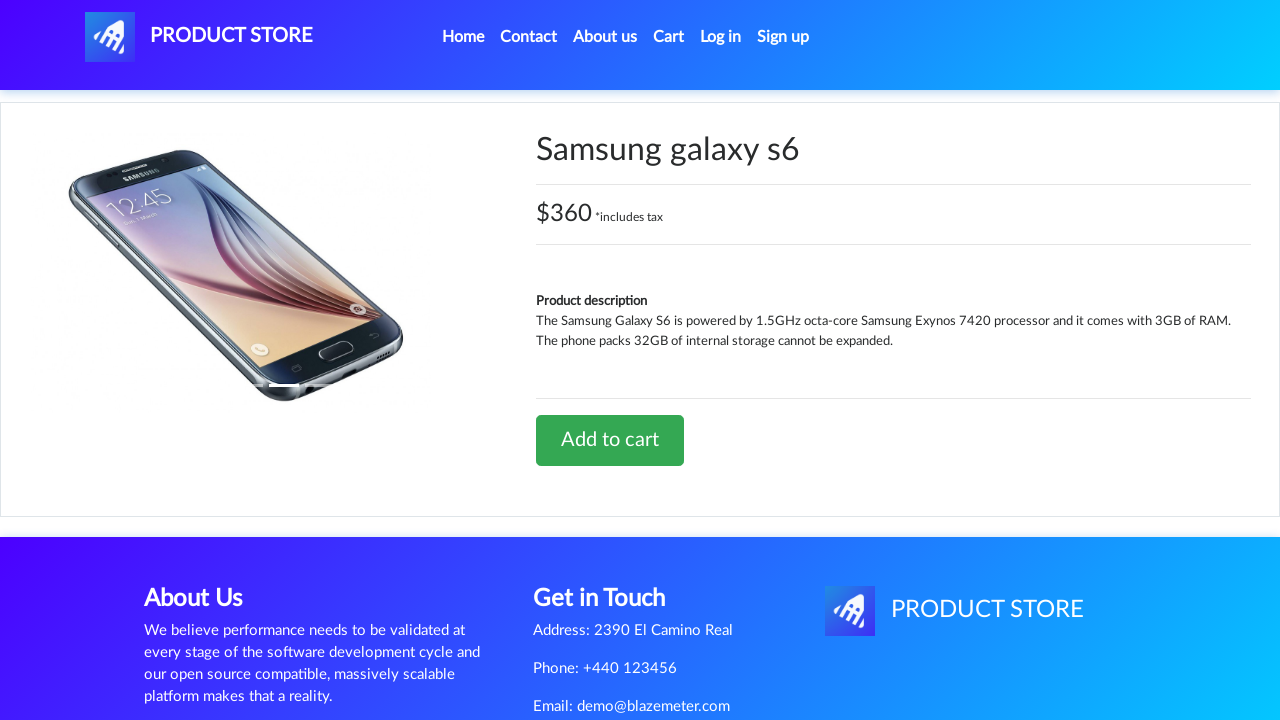

Verified product price contains '$360'
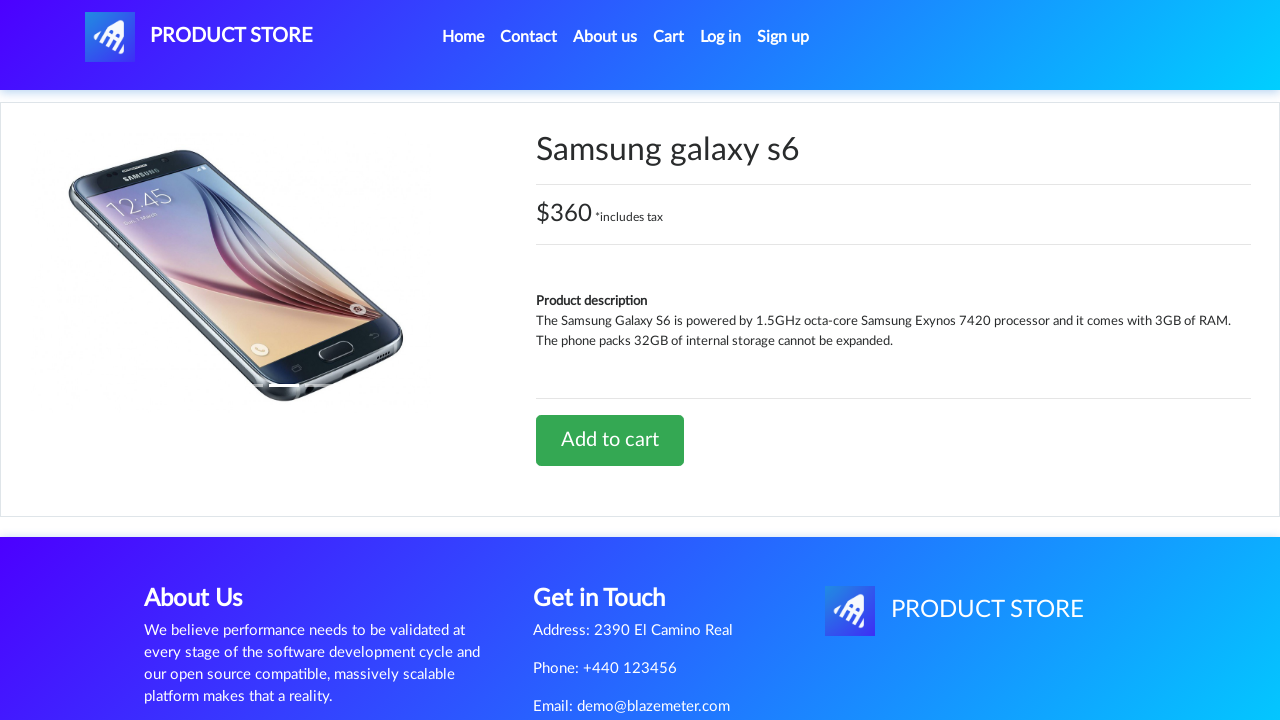

Verified product description contains expected text about Samsung Galaxy S6
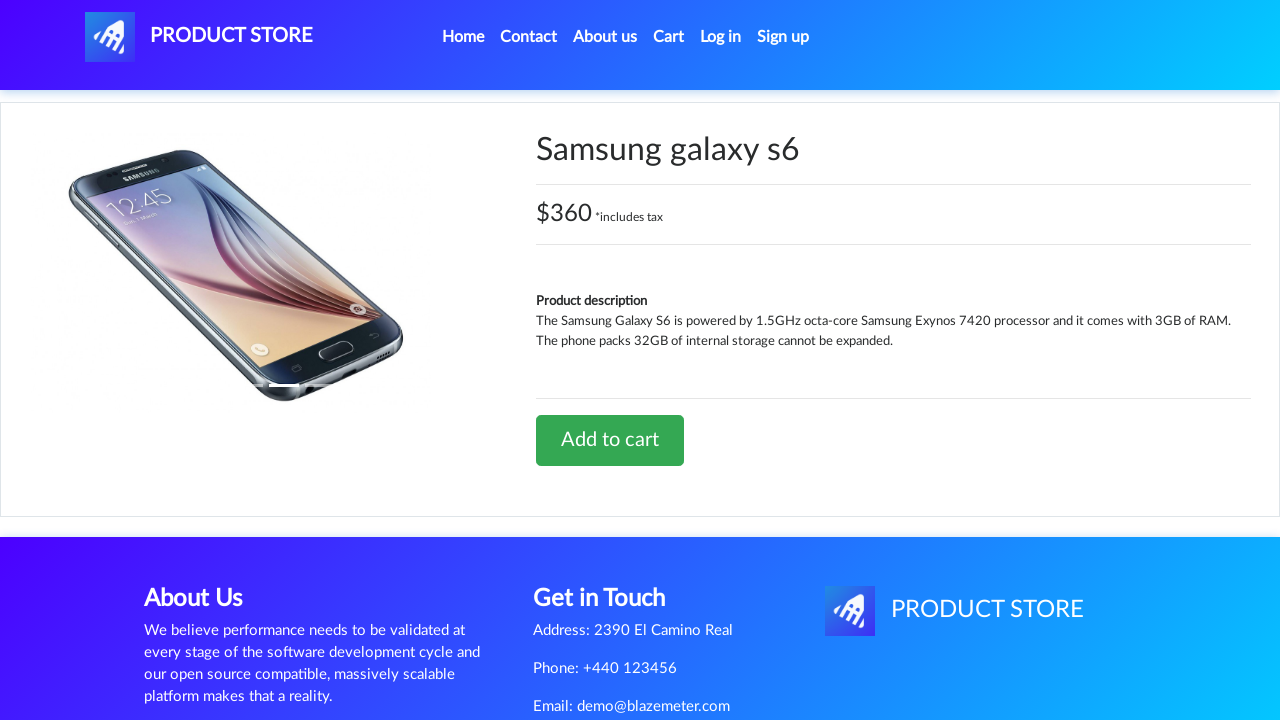

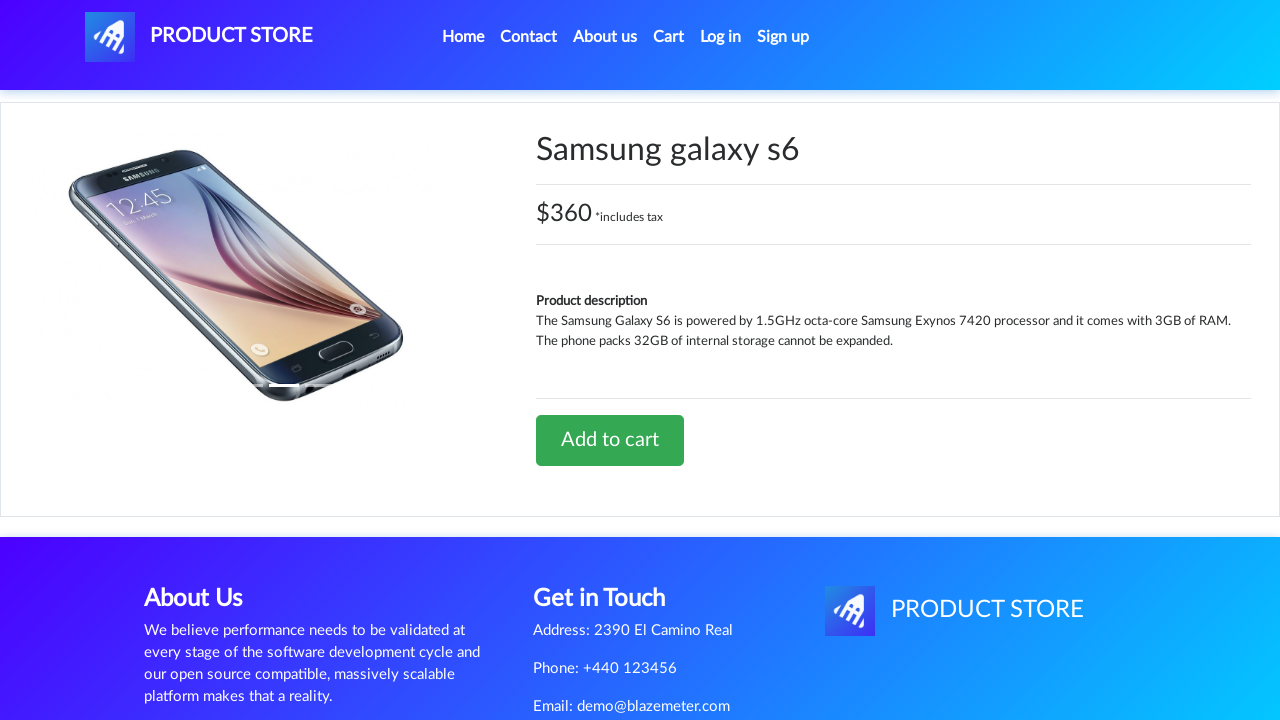